Navigates to a Shopify demo store and clicks on a link containing "Log" text (likely a Login or Log in link) using partial link text matching.

Starting URL: https://sauce-demo.myshopify.com

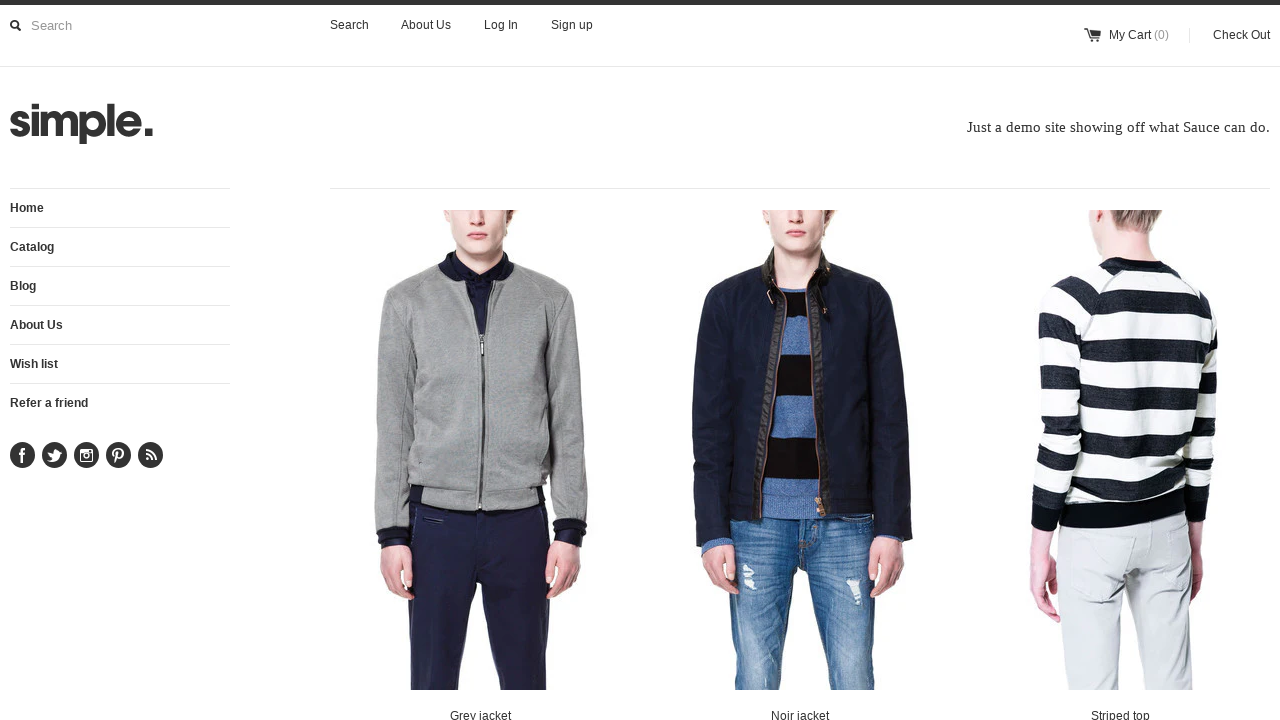

Clicked on link containing 'Log' text (Login/Log in link) using partial text matching at (501, 25) on a:has-text('Log')
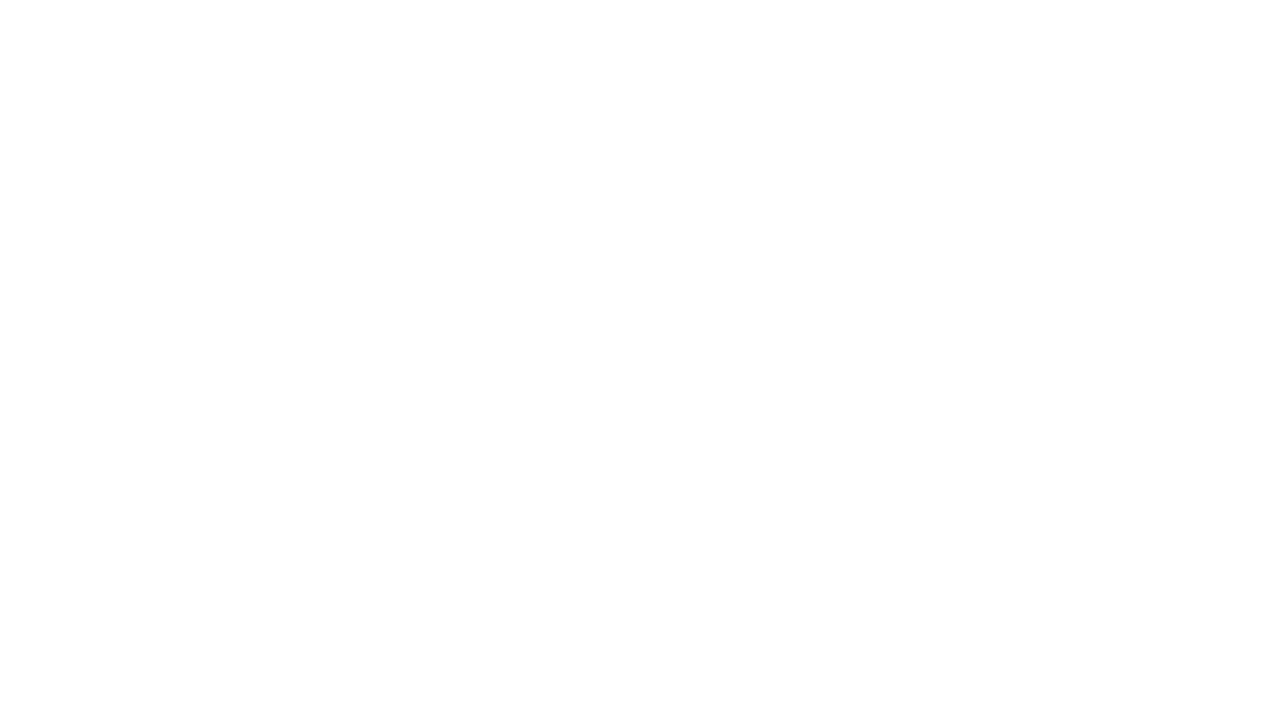

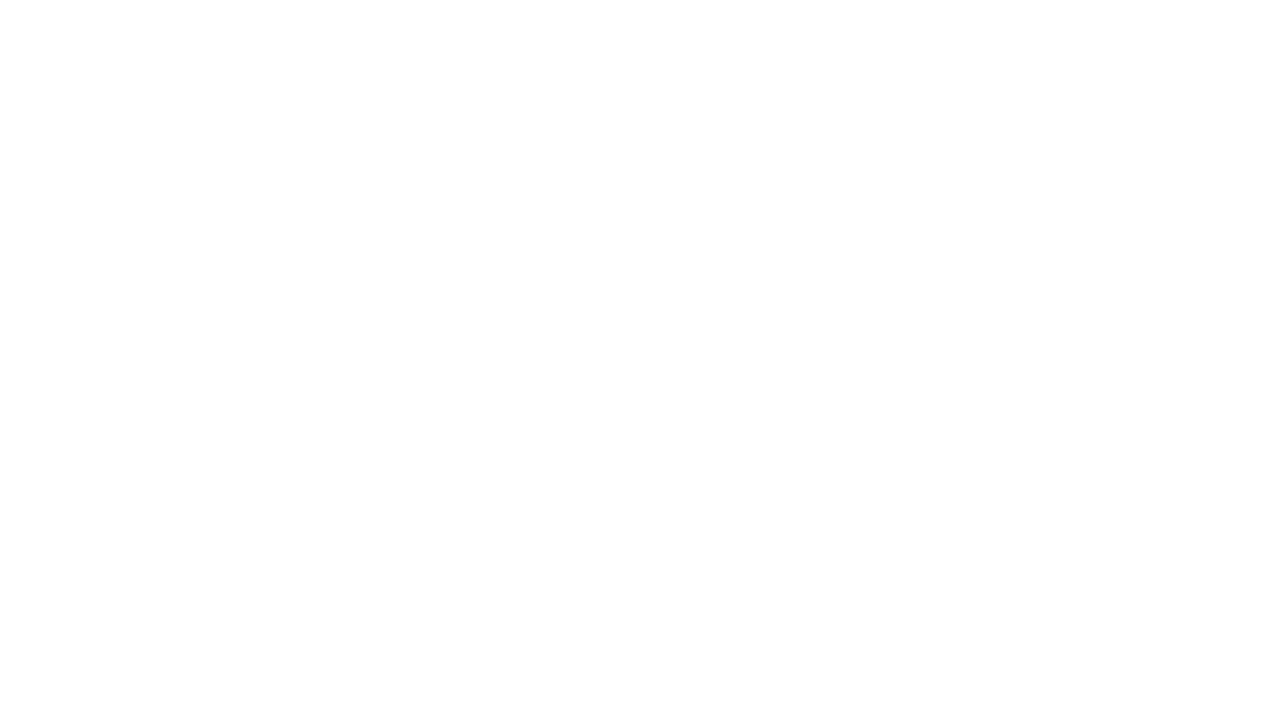